Basic browser automation test that navigates to YouTube, refreshes the page, and verifies page properties like URL, title, and window handle are accessible.

Starting URL: https://www.youtube.com/

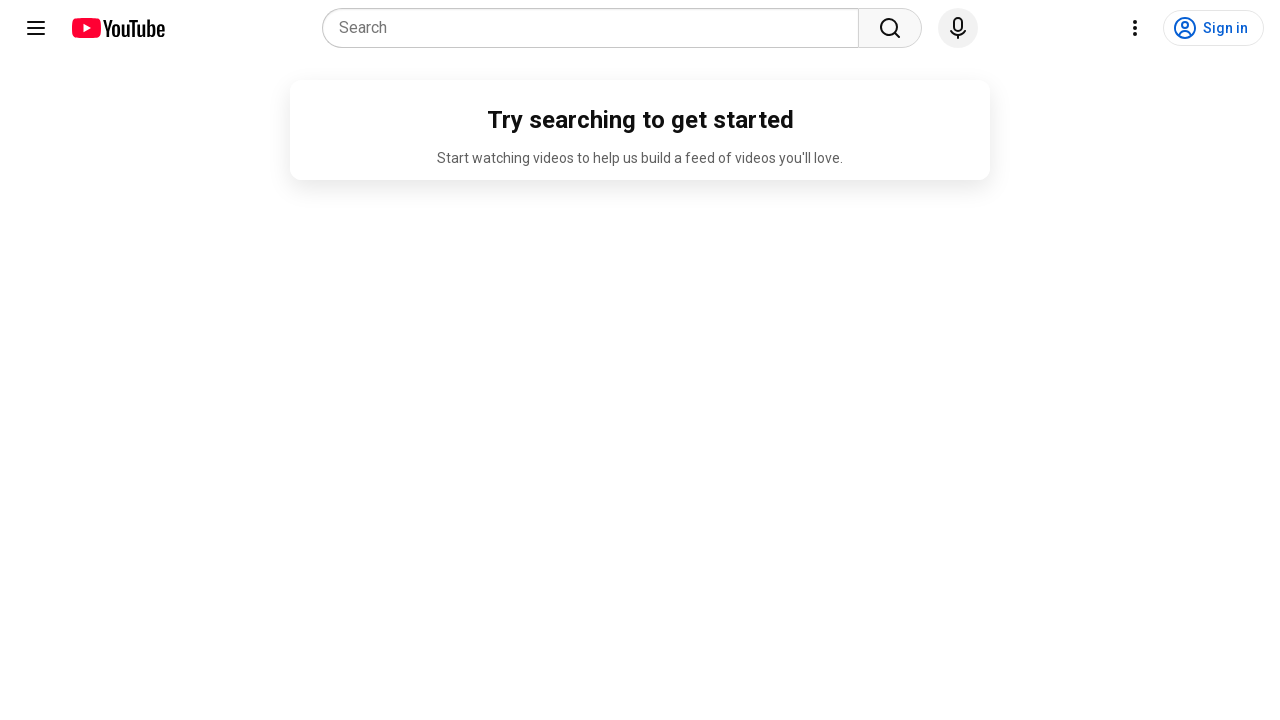

Retrieved current page URL
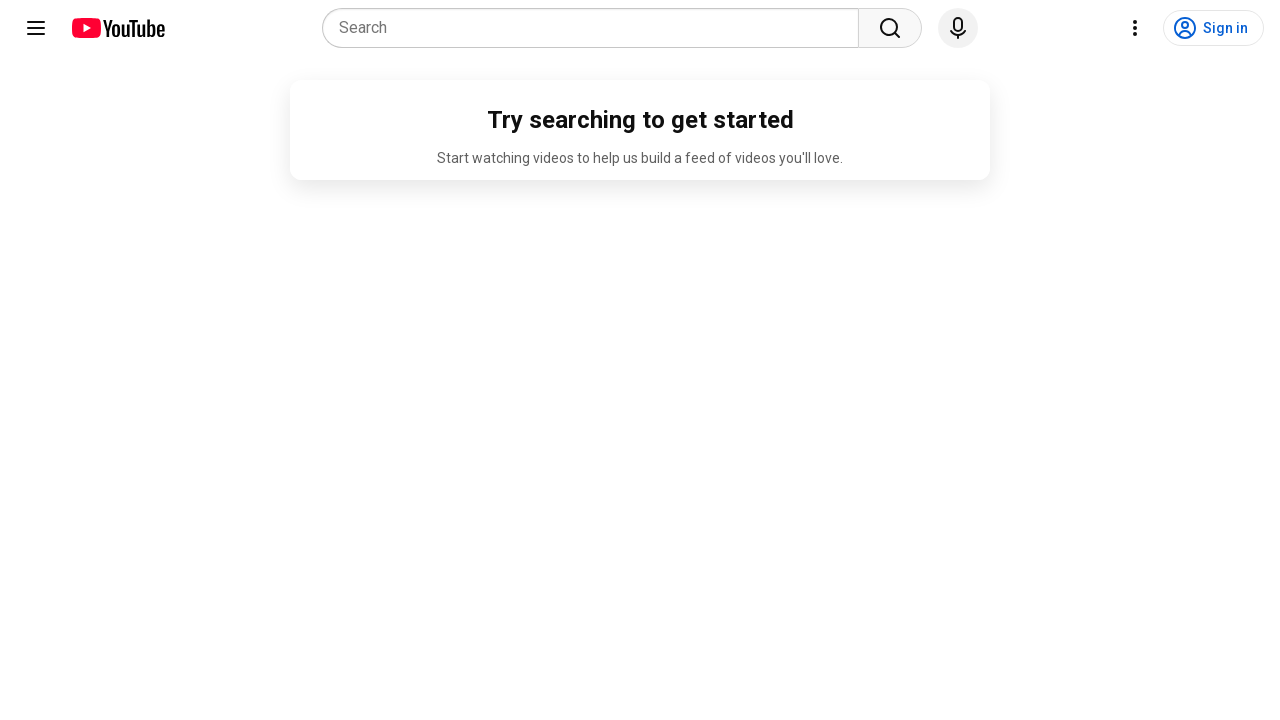

Refreshed the browser page
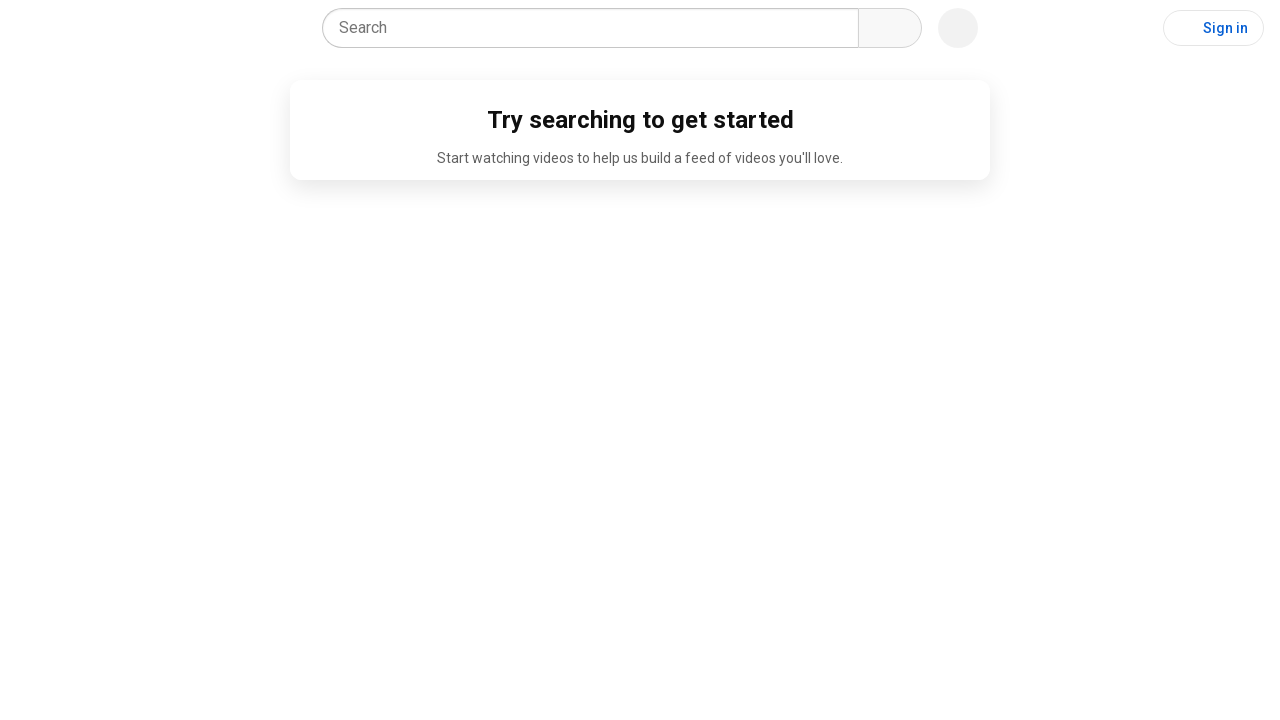

Retrieved page title
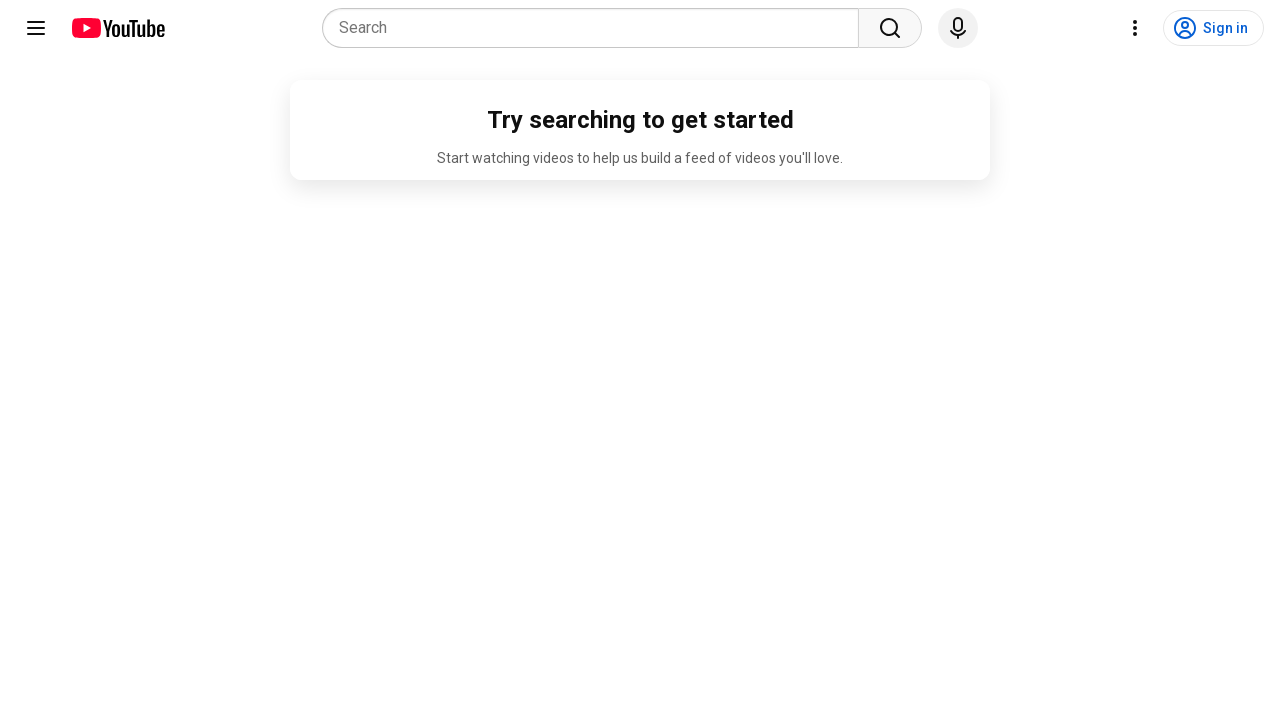

Page fully loaded after refresh
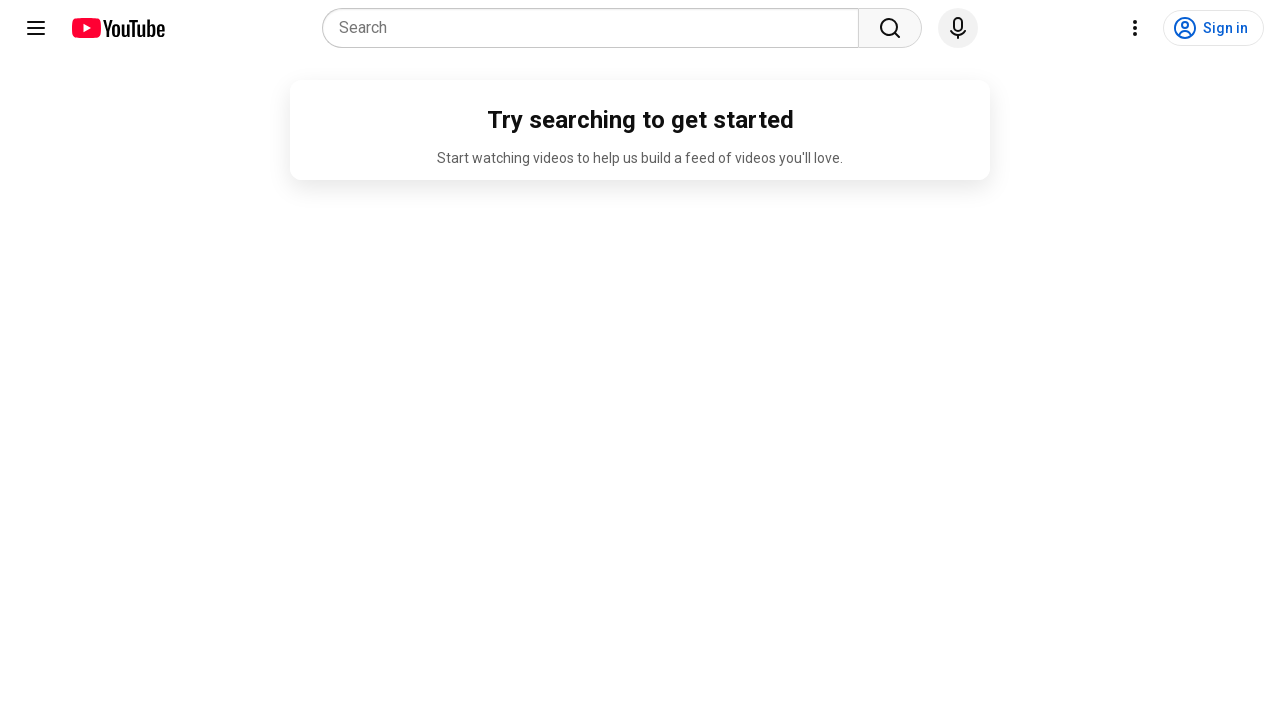

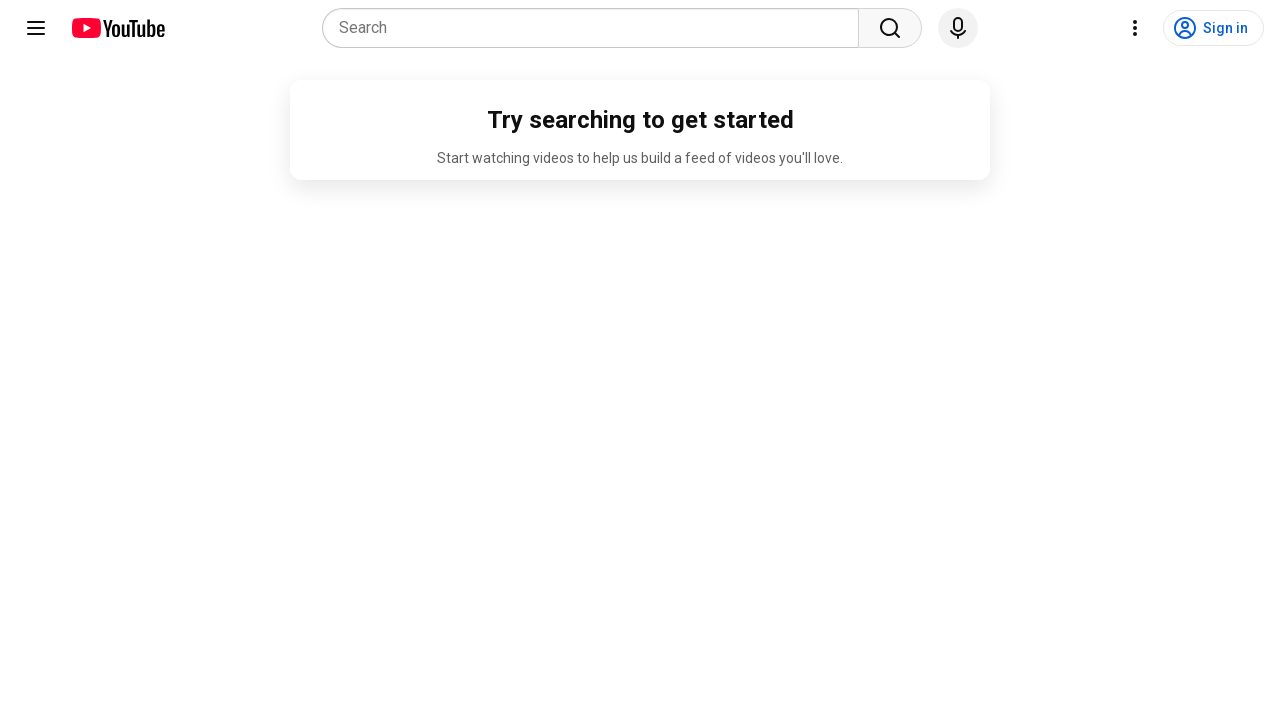